Tests scrolling to the bottom of the page by moving to the "Elemental Selenium" link element and clicking it, which is located at the bottom of the page.

Starting URL: https://the-internet.herokuapp.com/

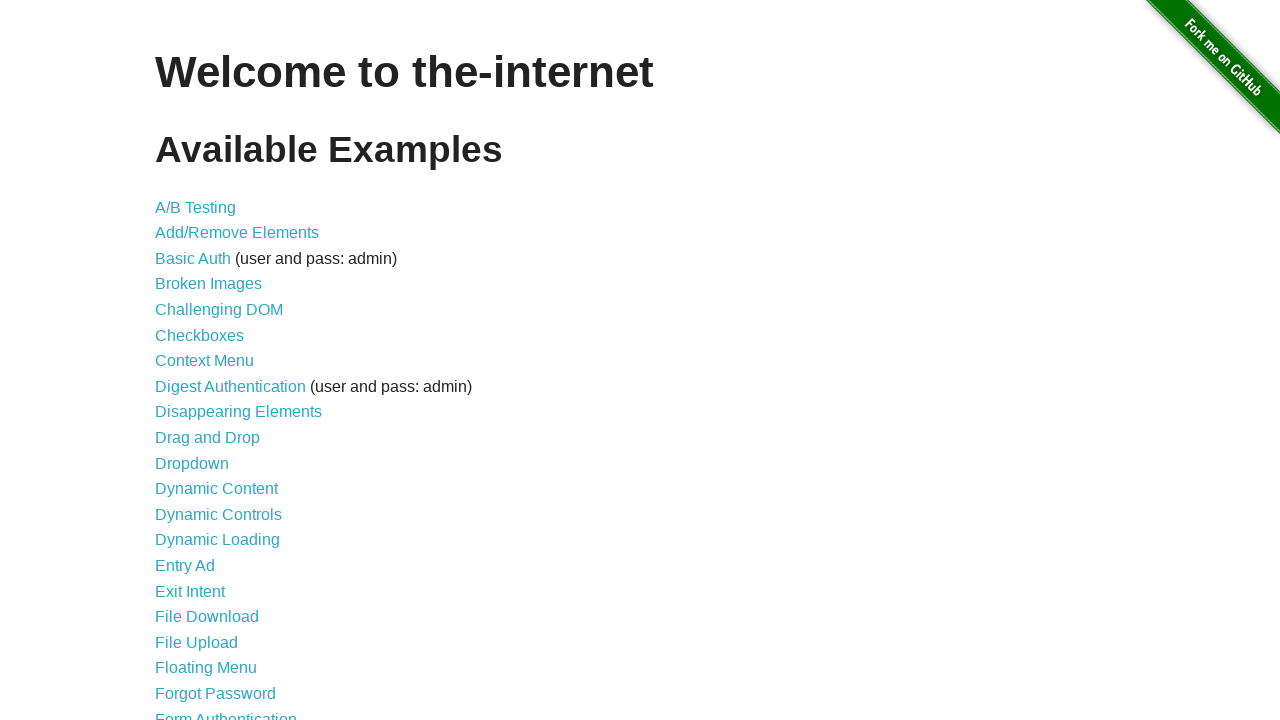

Located 'Elemental Selenium' link element at bottom of page
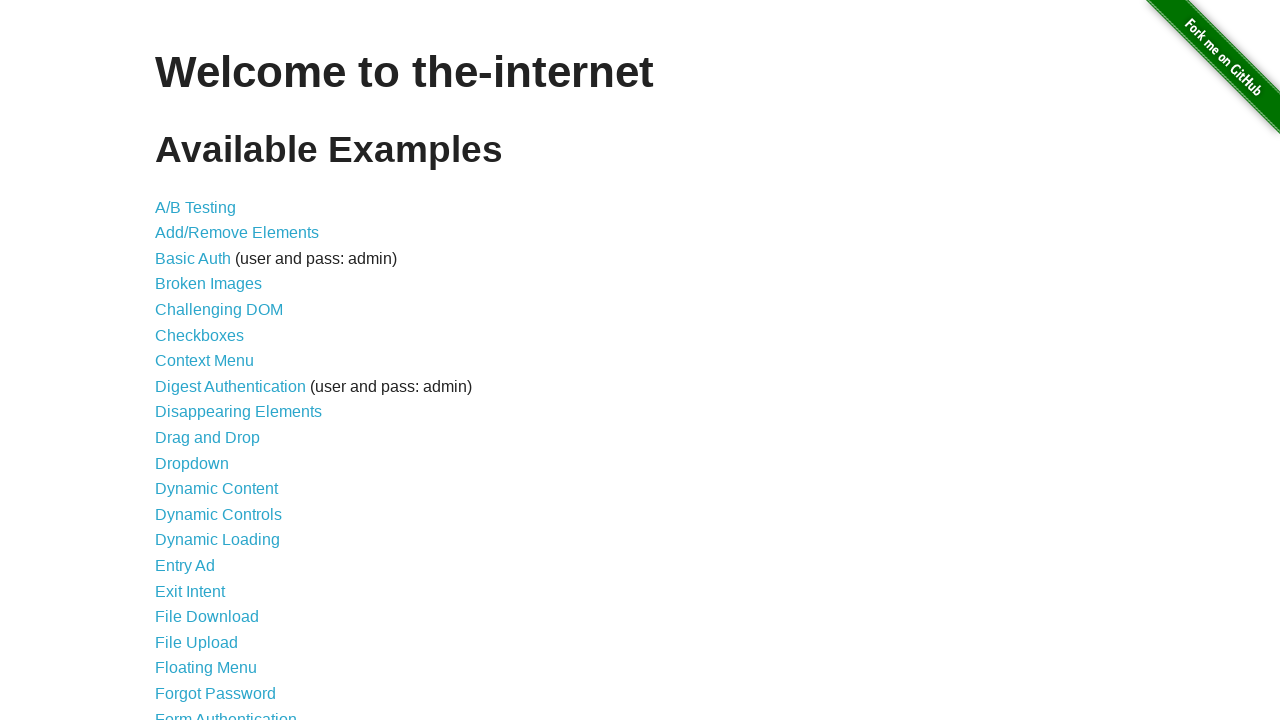

Scrolled to 'Elemental Selenium' link element
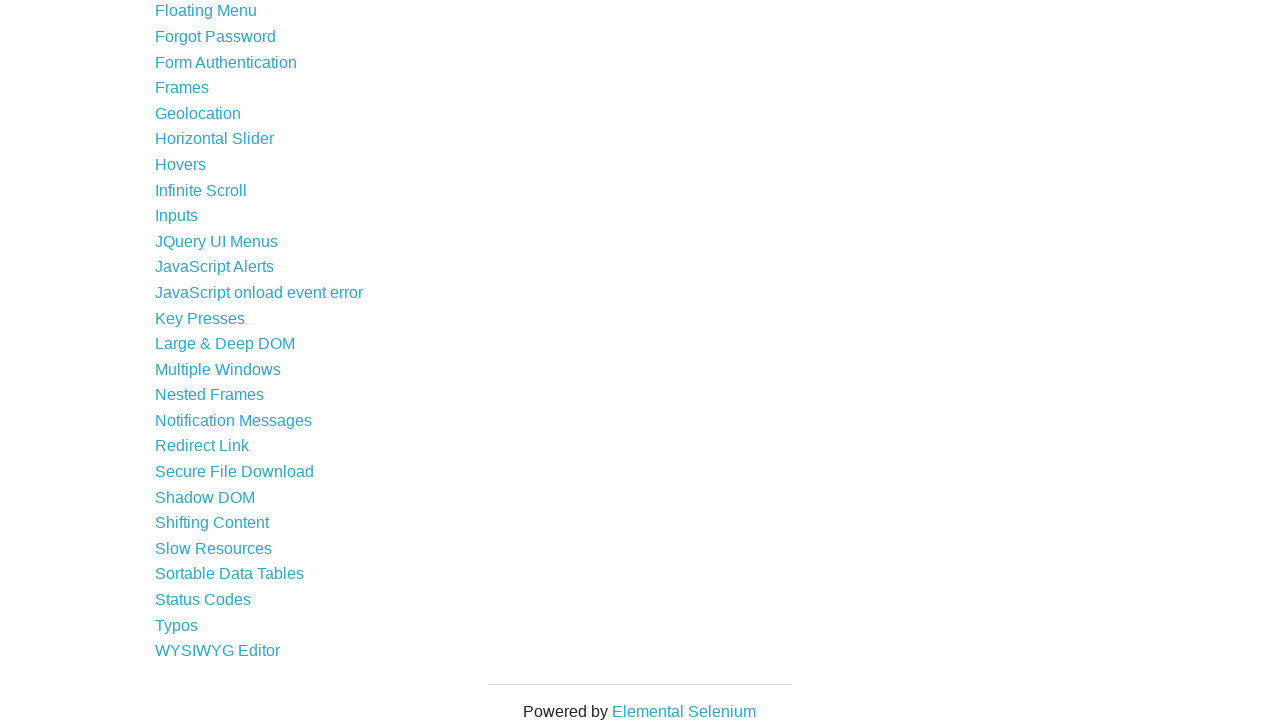

Clicked 'Elemental Selenium' link at (684, 711) on xpath=//a[text()='Elemental Selenium']
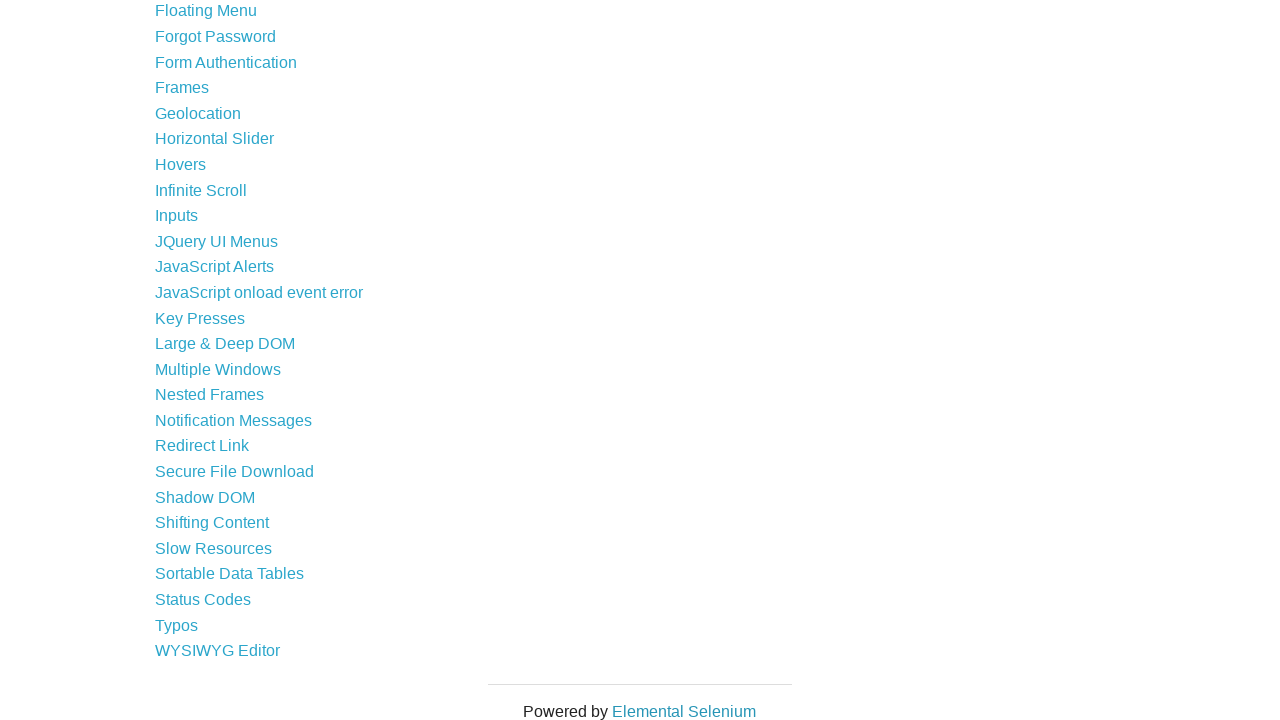

Waited for navigation to complete
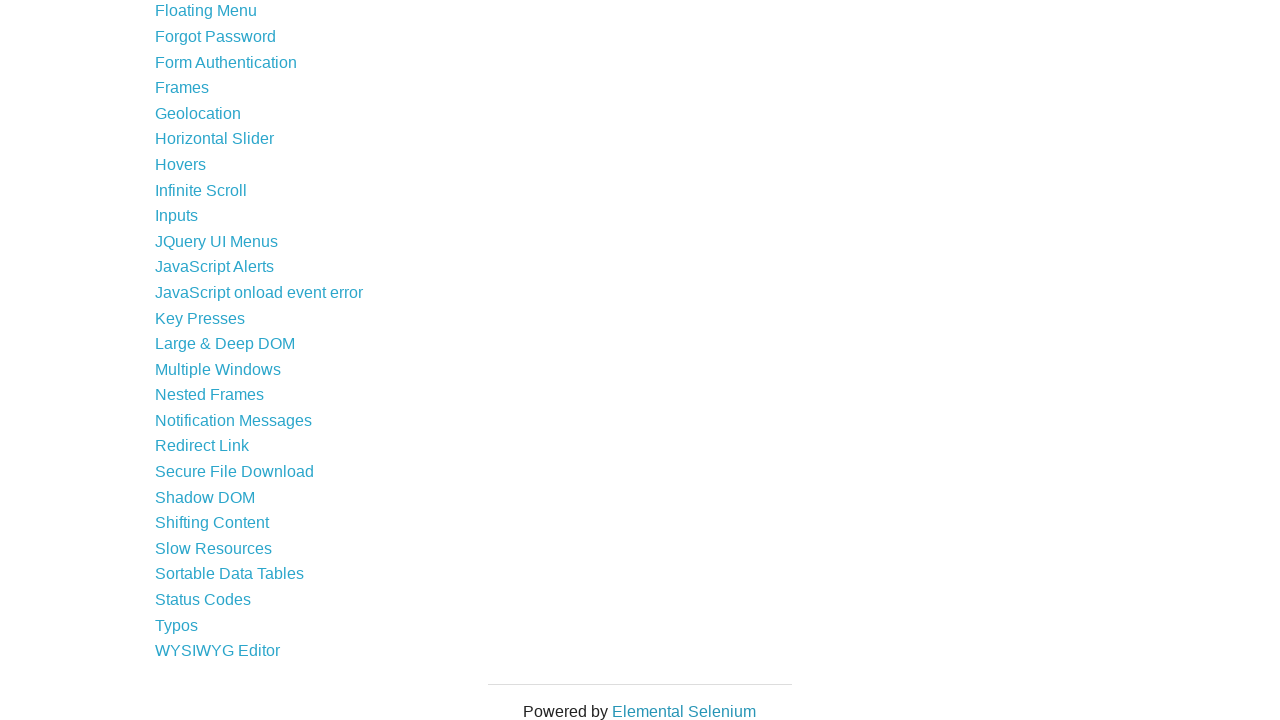

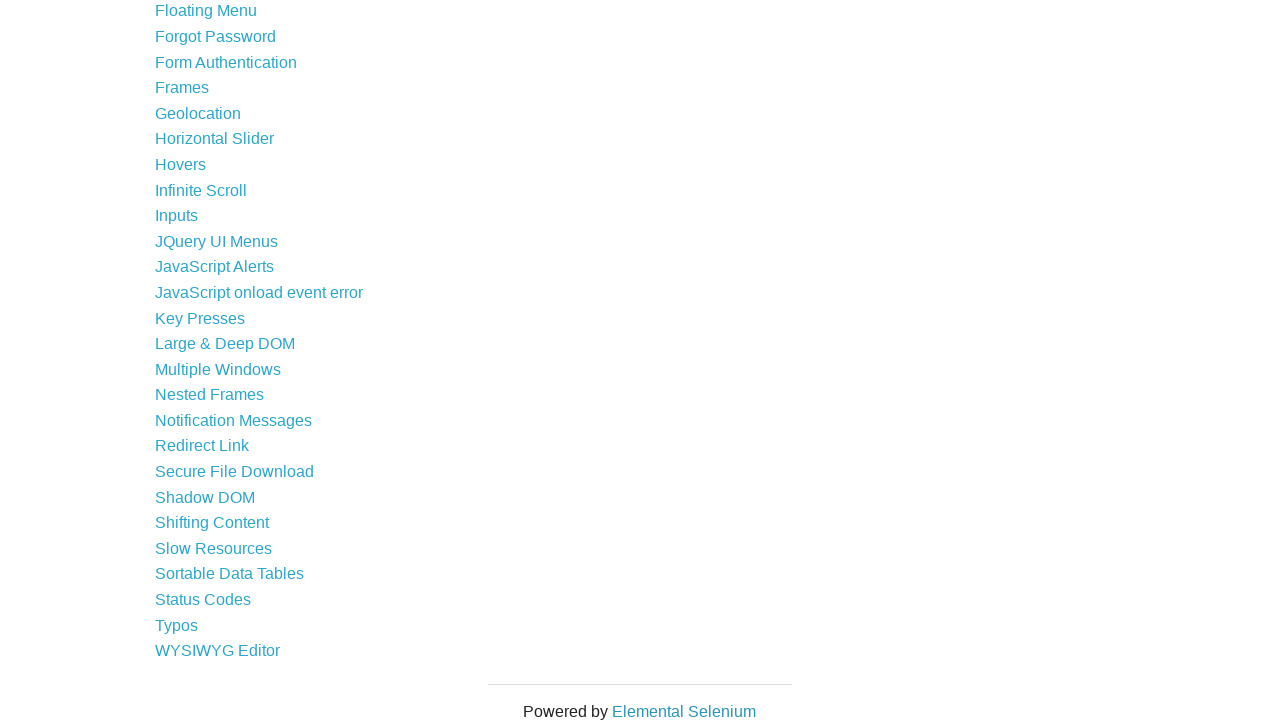